Tests scroll functionality by scrolling to an element that is only visible when scrolled into view

Starting URL: https://atidcollege.co.il/Xamples/ex_actions.html

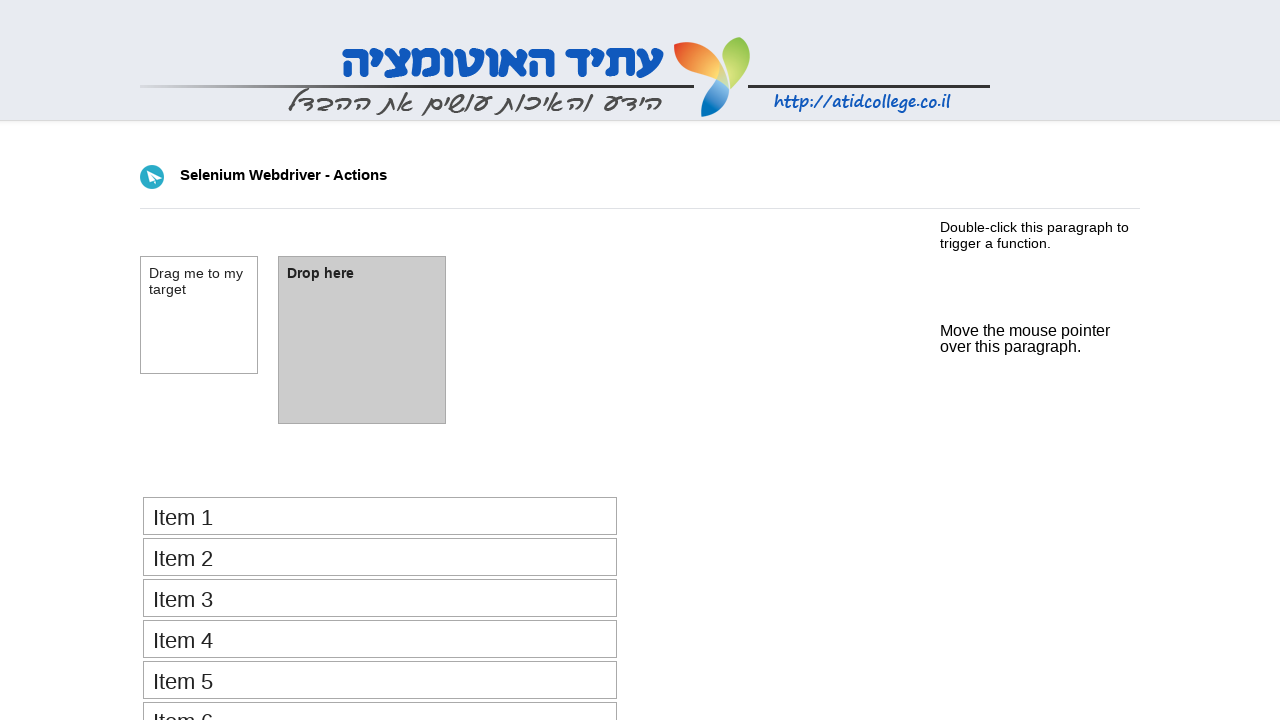

Located the scrolled element with ID 'scrolled_element'
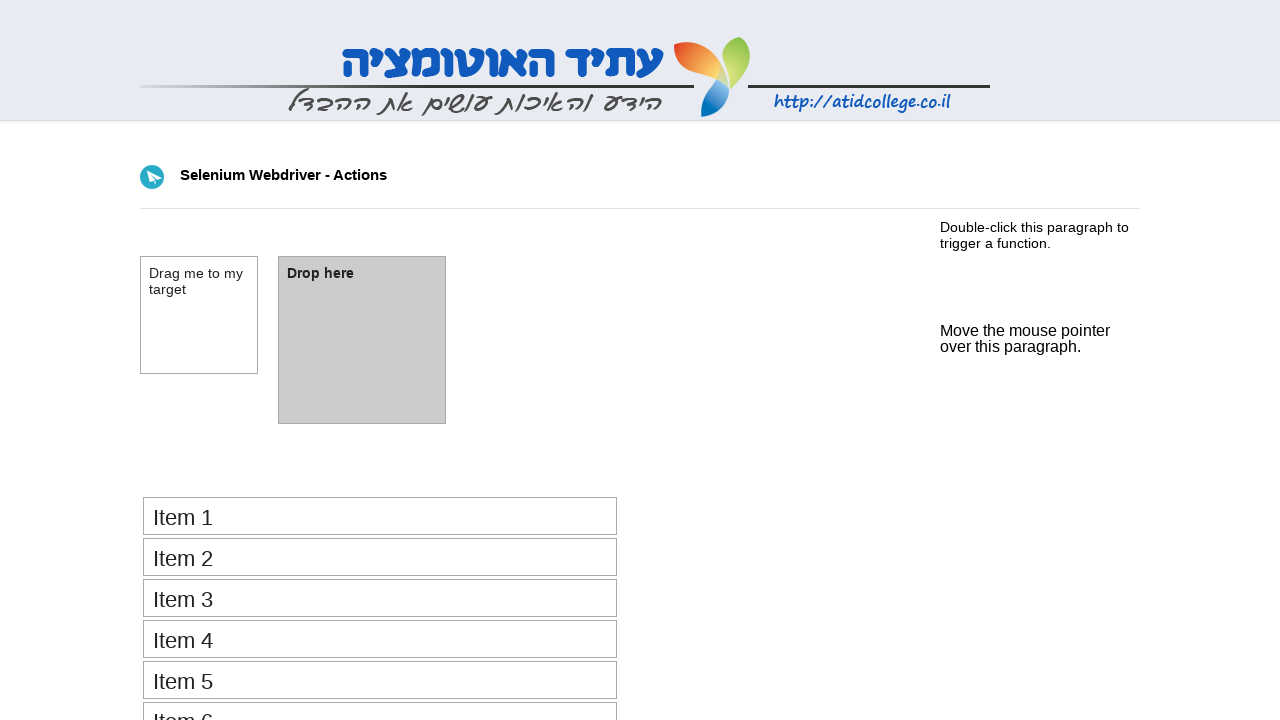

Scrolled the element into view
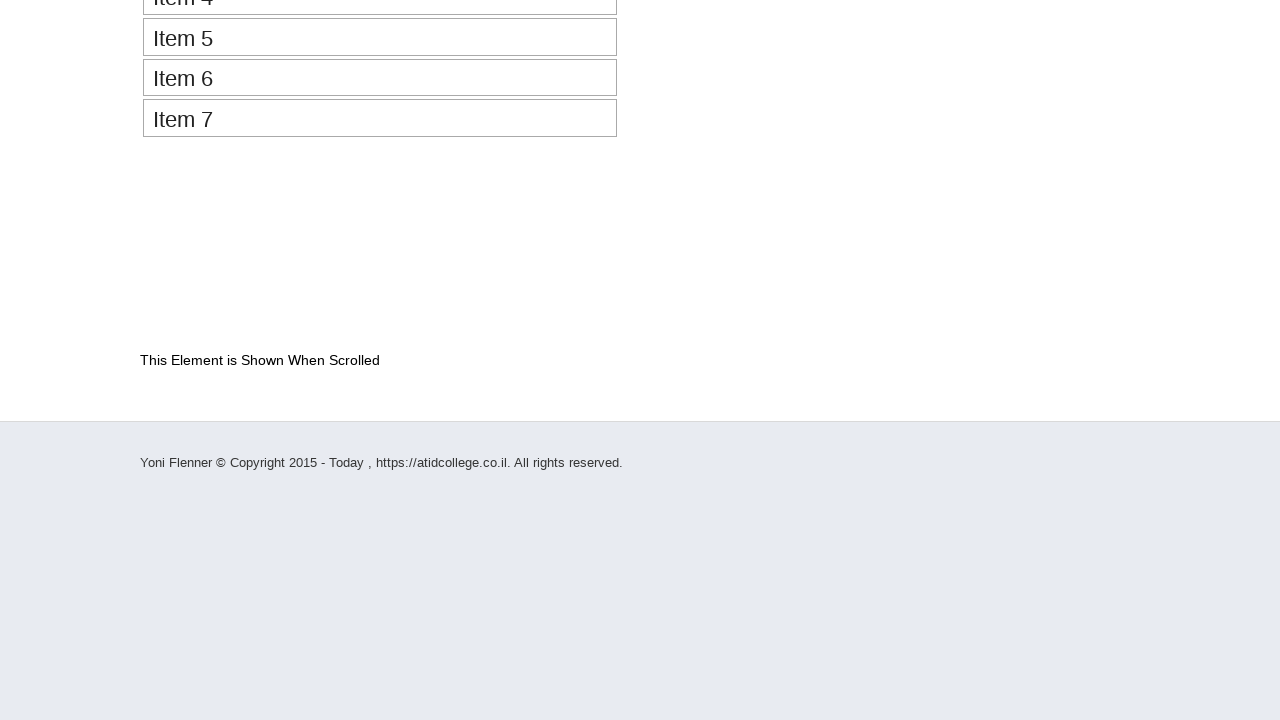

Verified the element is now visible after scrolling
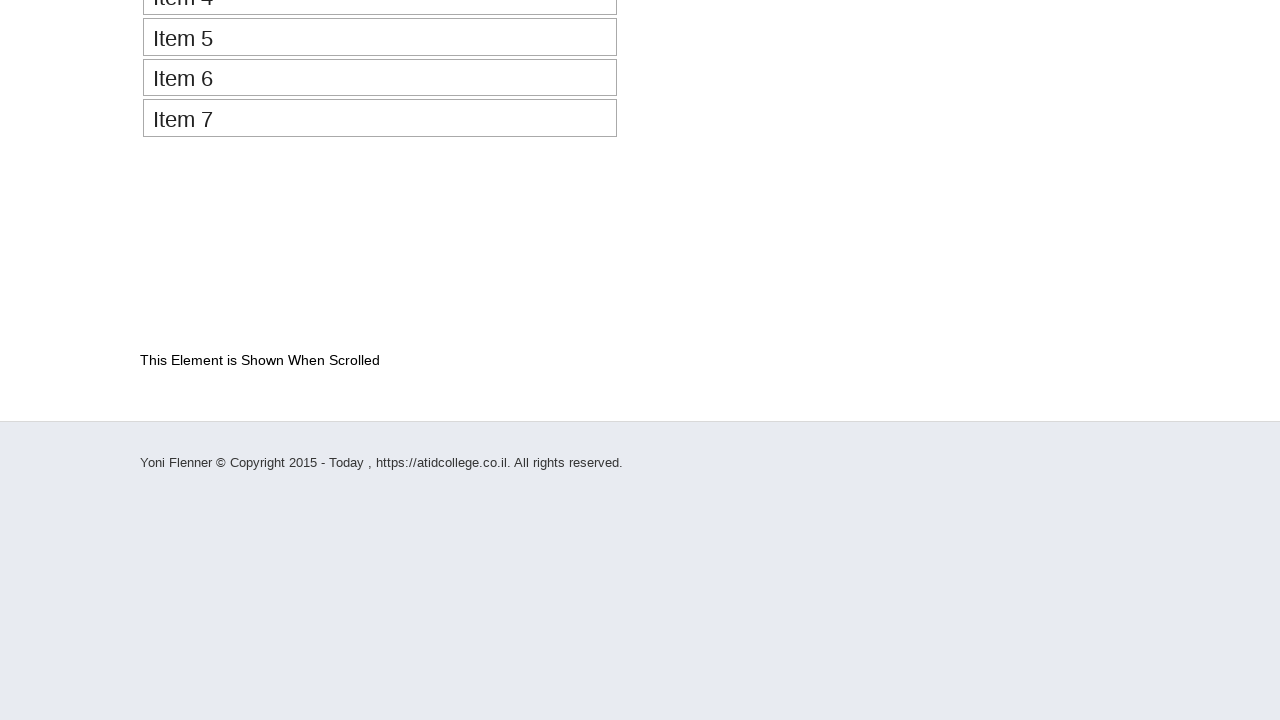

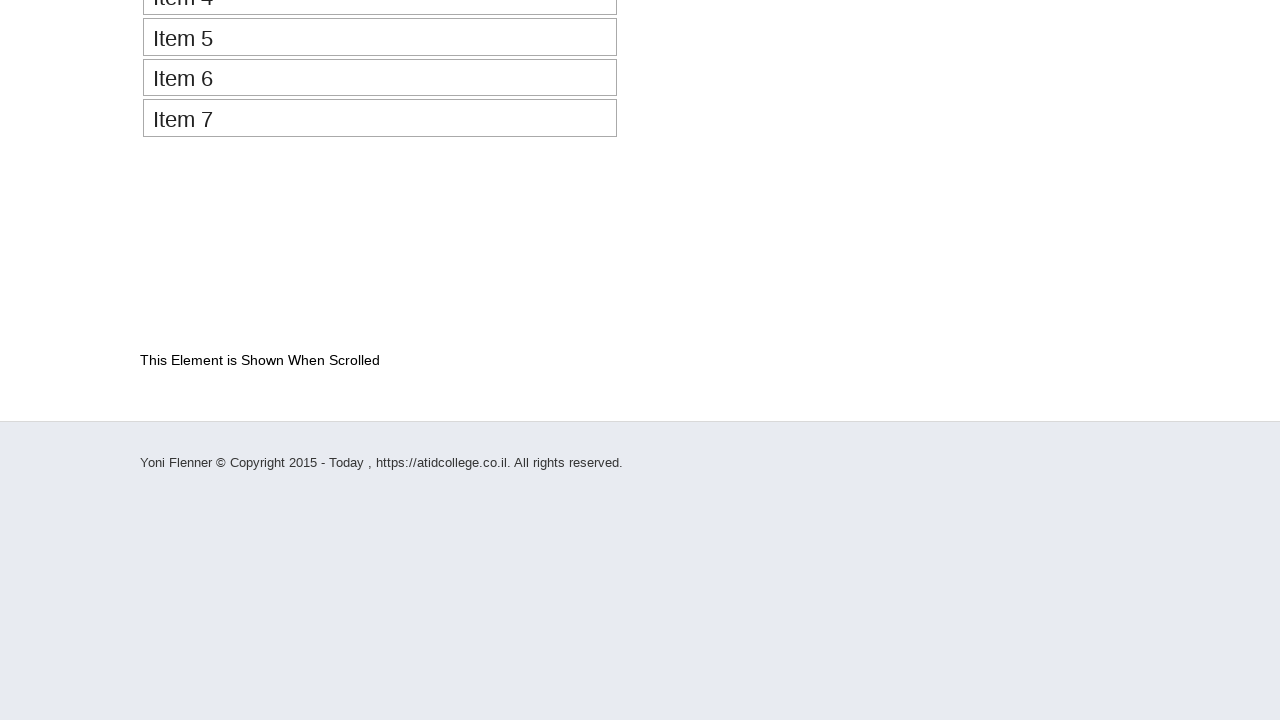